Tests the forgot password functionality by clicking the forgot password link and filling out the password reset form

Starting URL: https://rahulshettyacademy.com/client

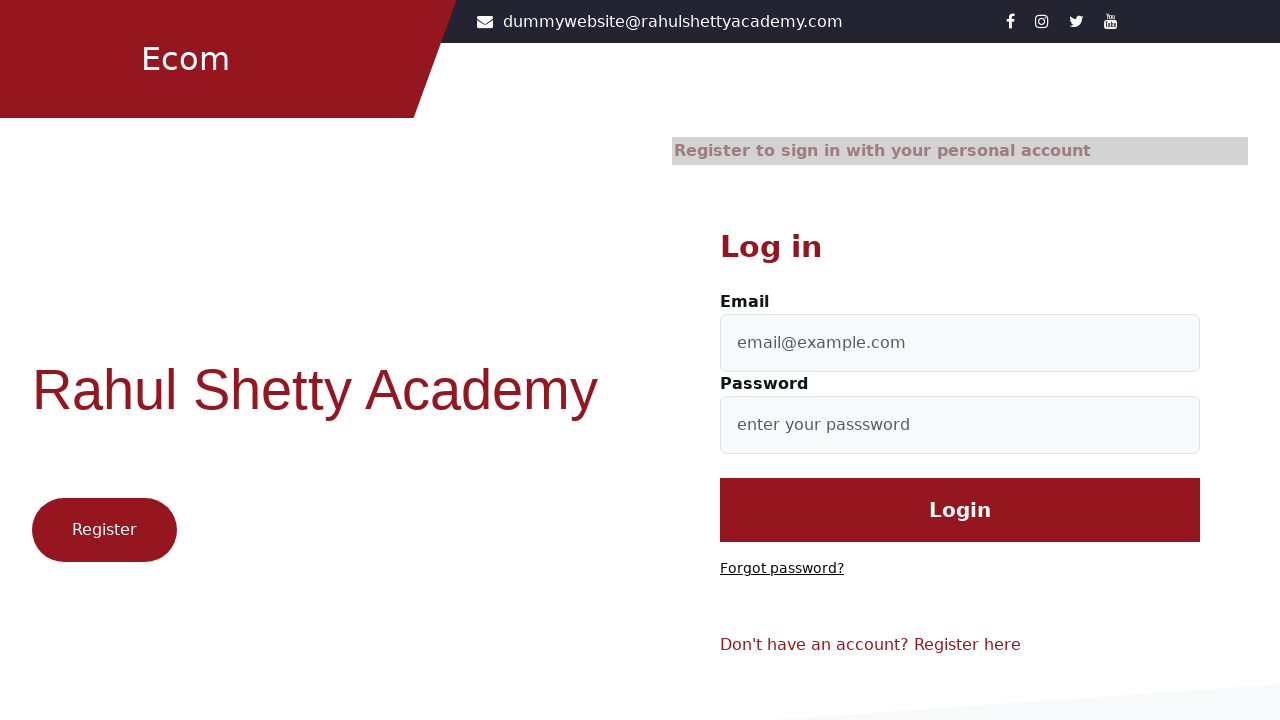

Navigated to login page
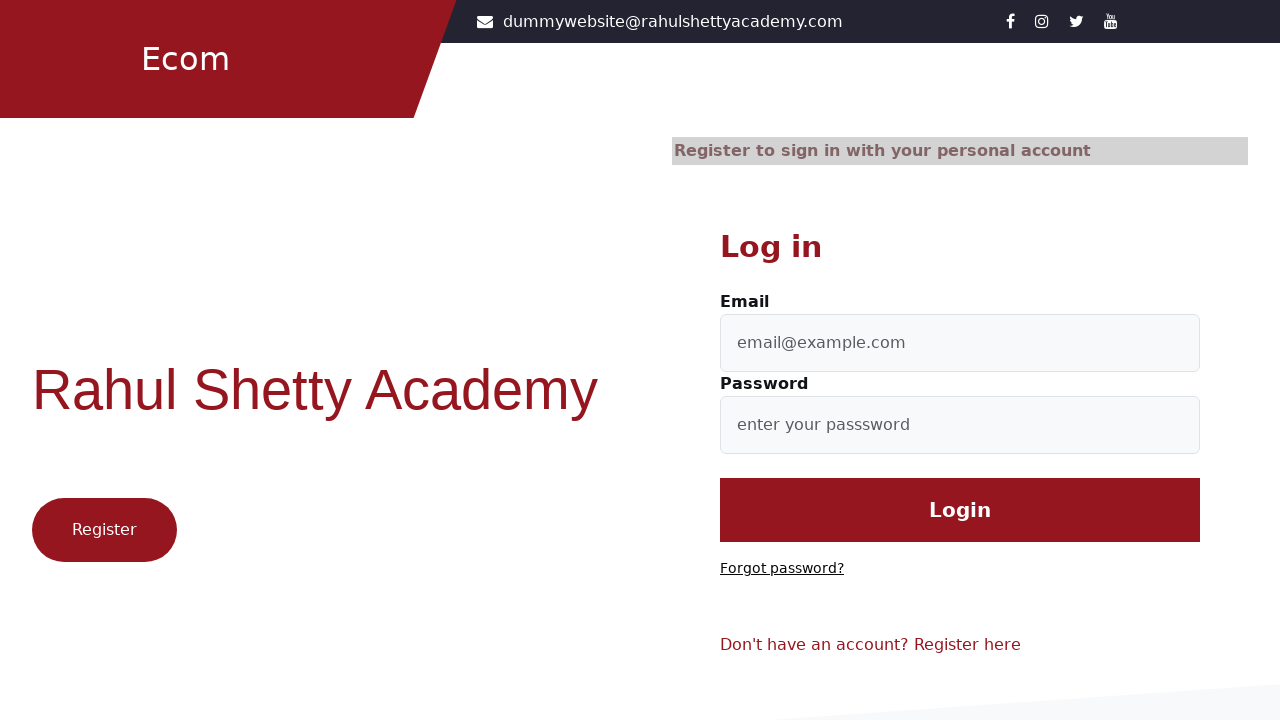

Clicked 'Forgot password?' link at (782, 569) on text=Forgot password?
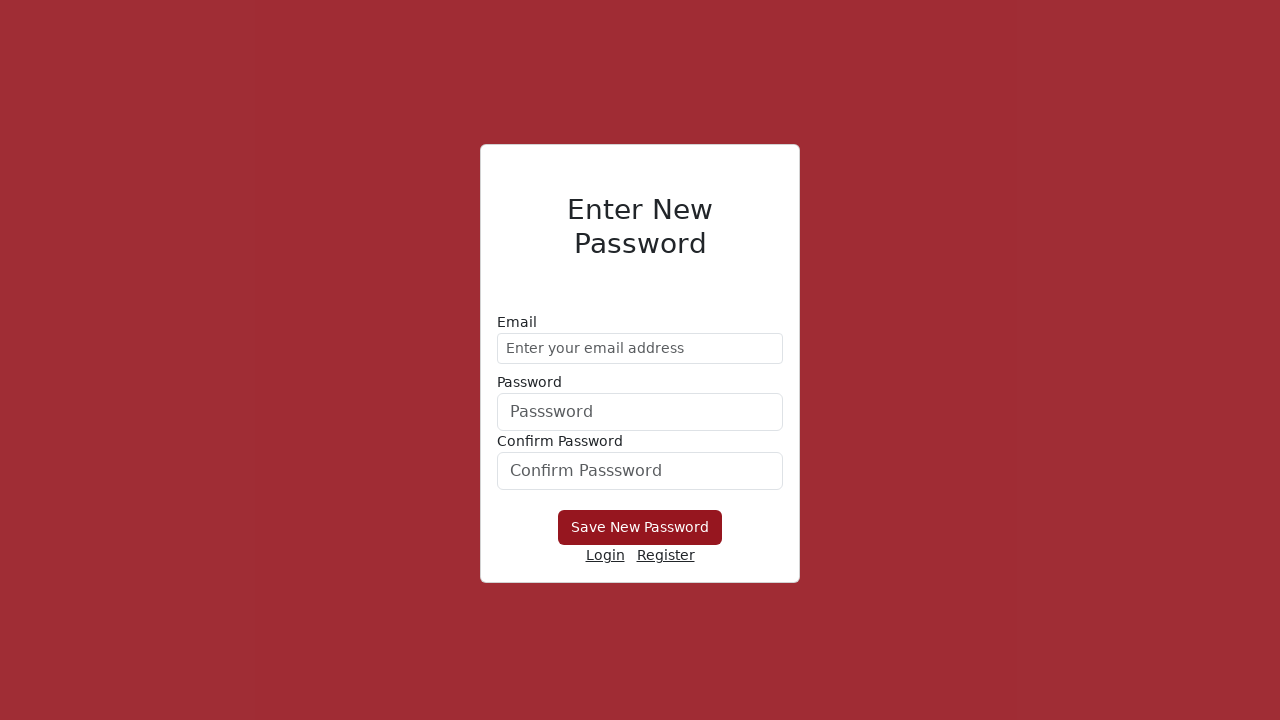

Filled email address field with 'demo@gmail.com' on input[placeholder='Enter your email address']
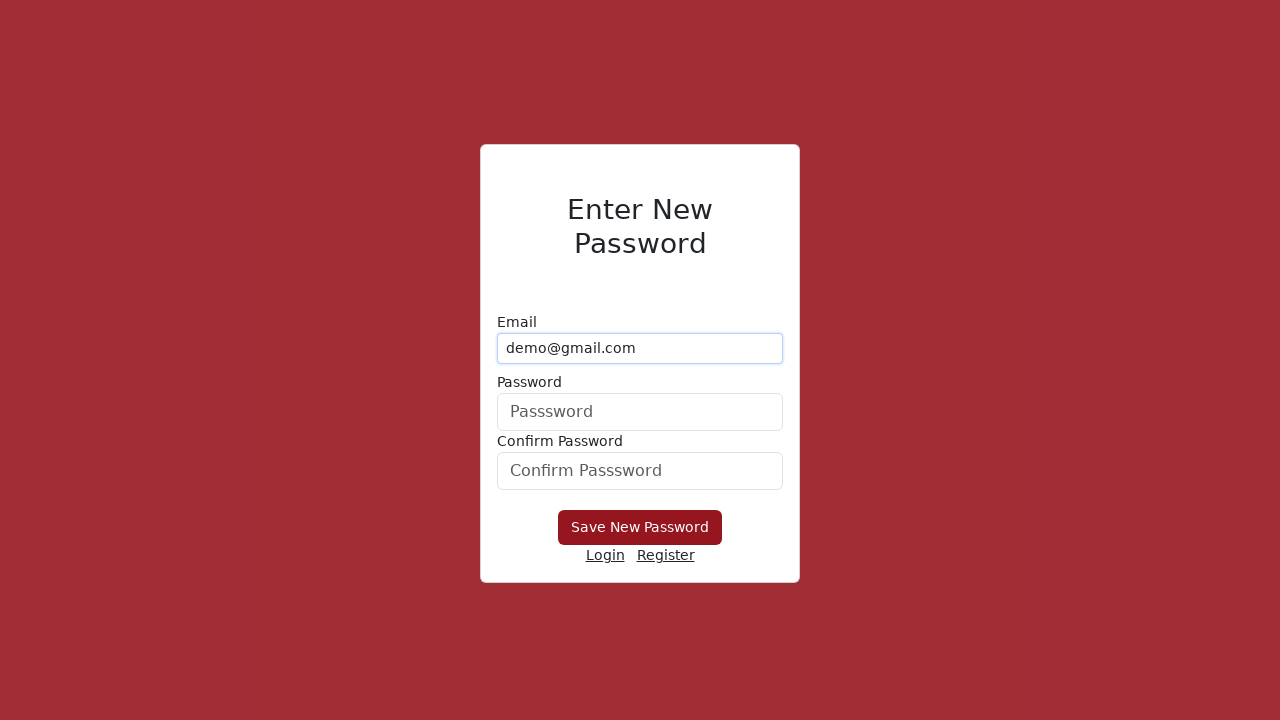

Filled new password field with '123456' on input#userPassword
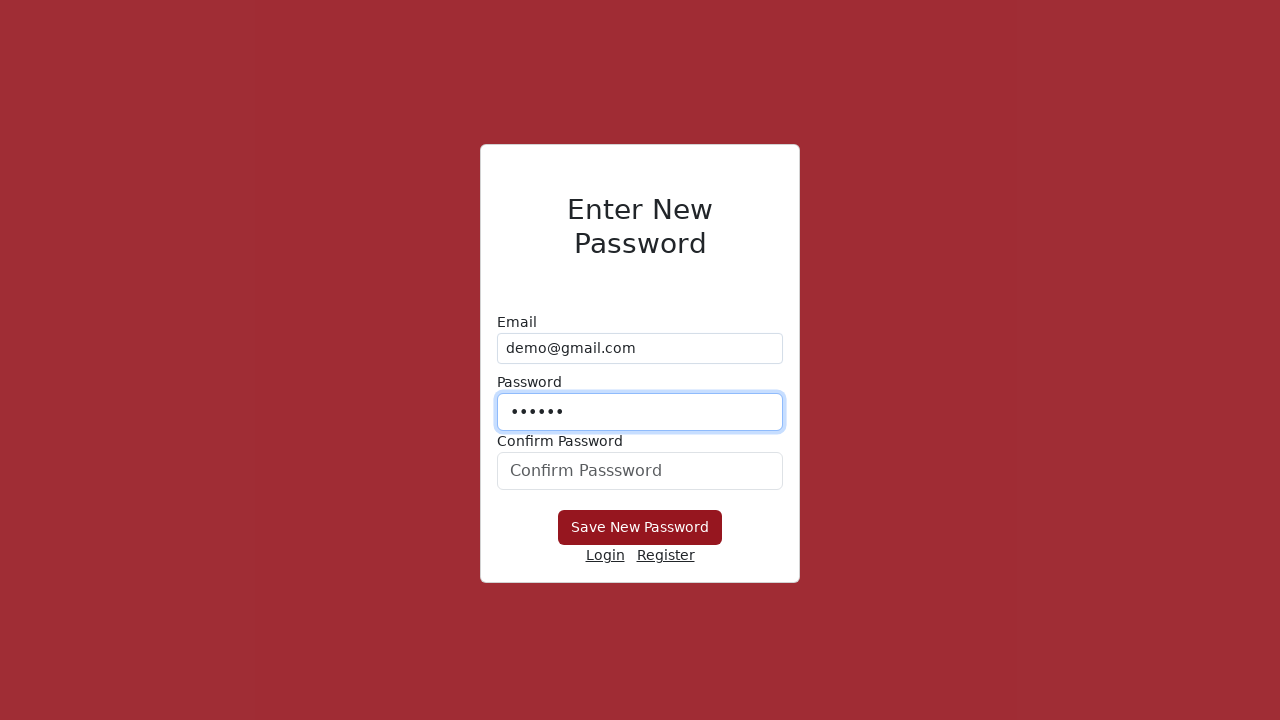

Filled confirm password field with '123456' on input#confirmPassword
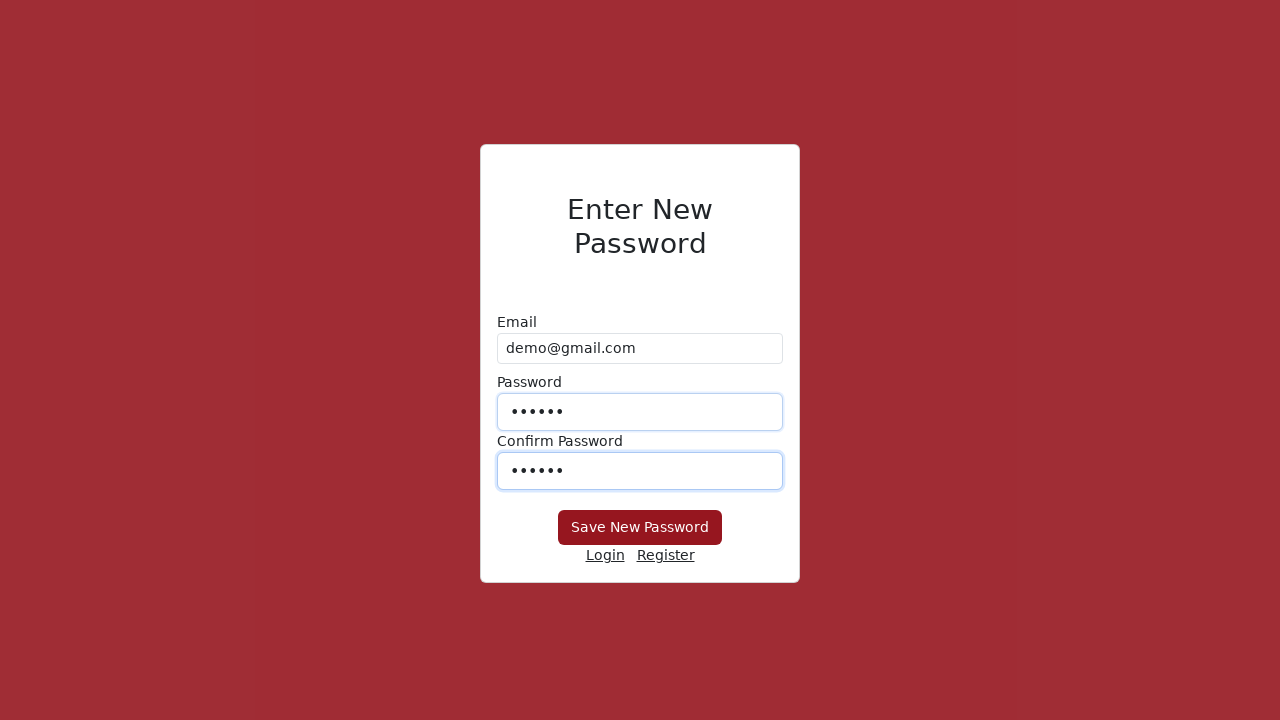

Clicked 'Save New Password' button to submit password reset form at (640, 528) on button:has-text('Save New Password')
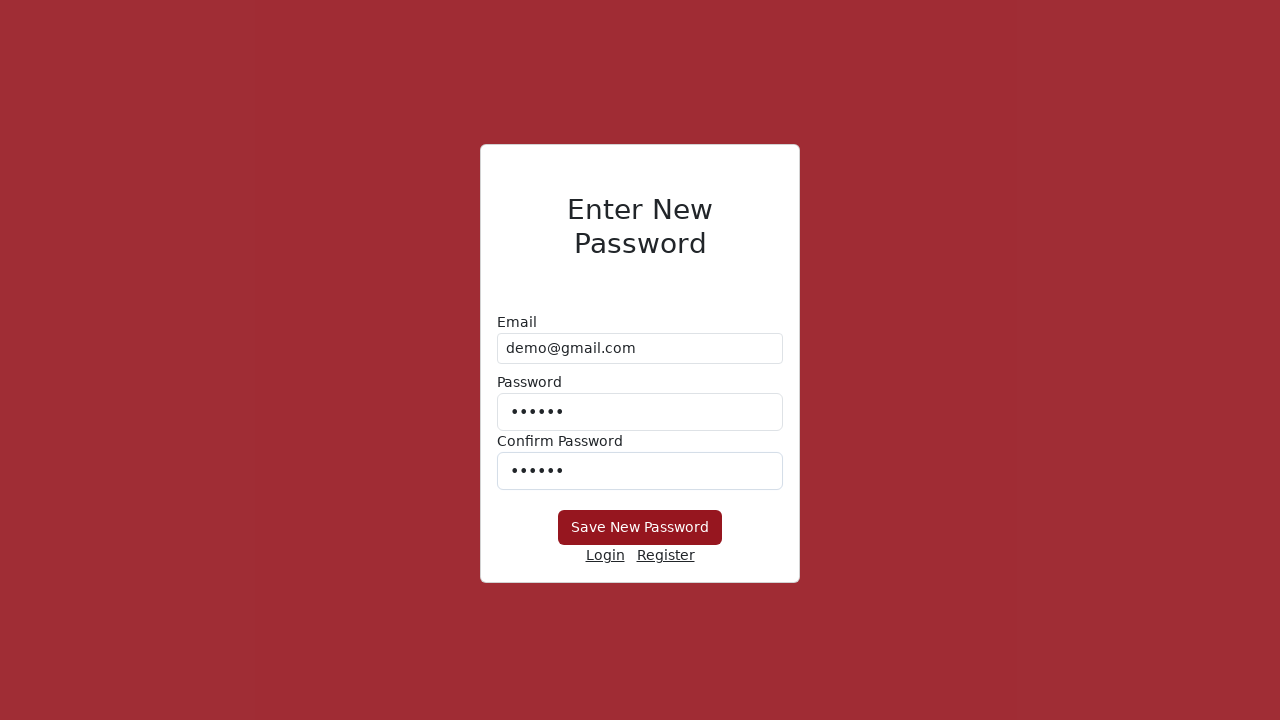

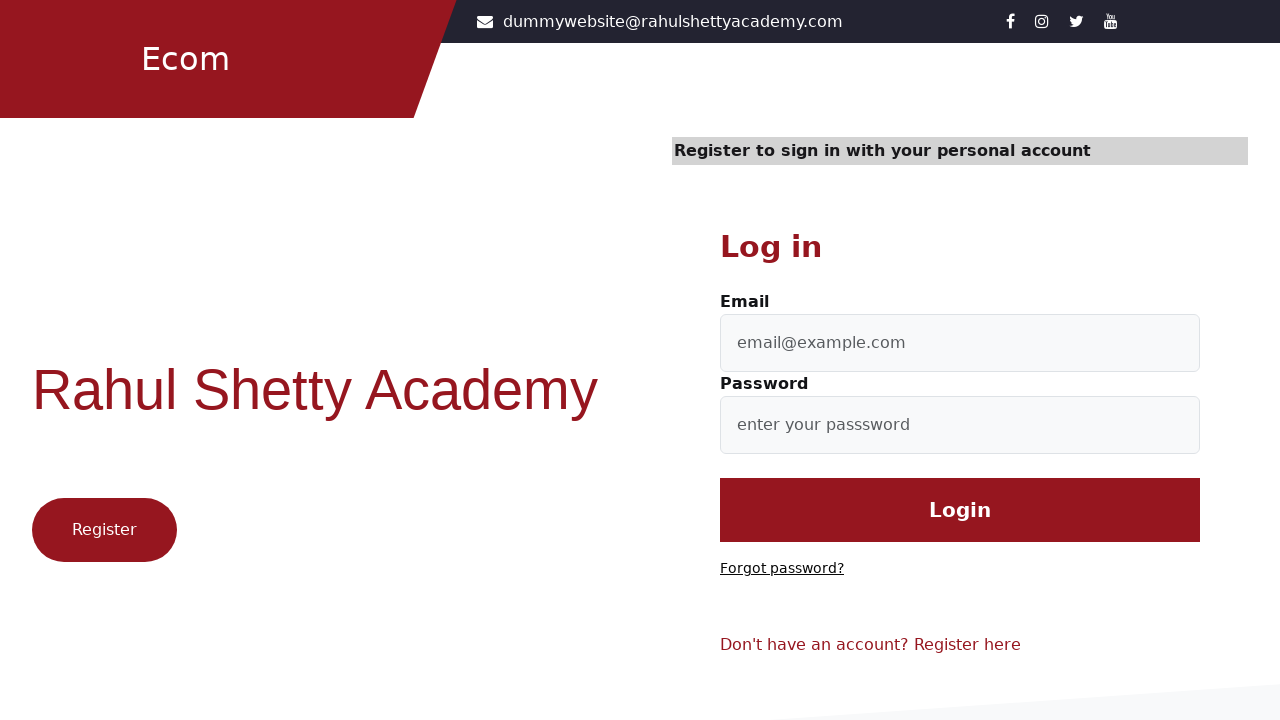